Tests modal window by opening it, clicking the "Save changes" button, and verifying the modal closes

Starting URL: https://bonigarcia.dev/selenium-webdriver-java/dialog-boxes.html

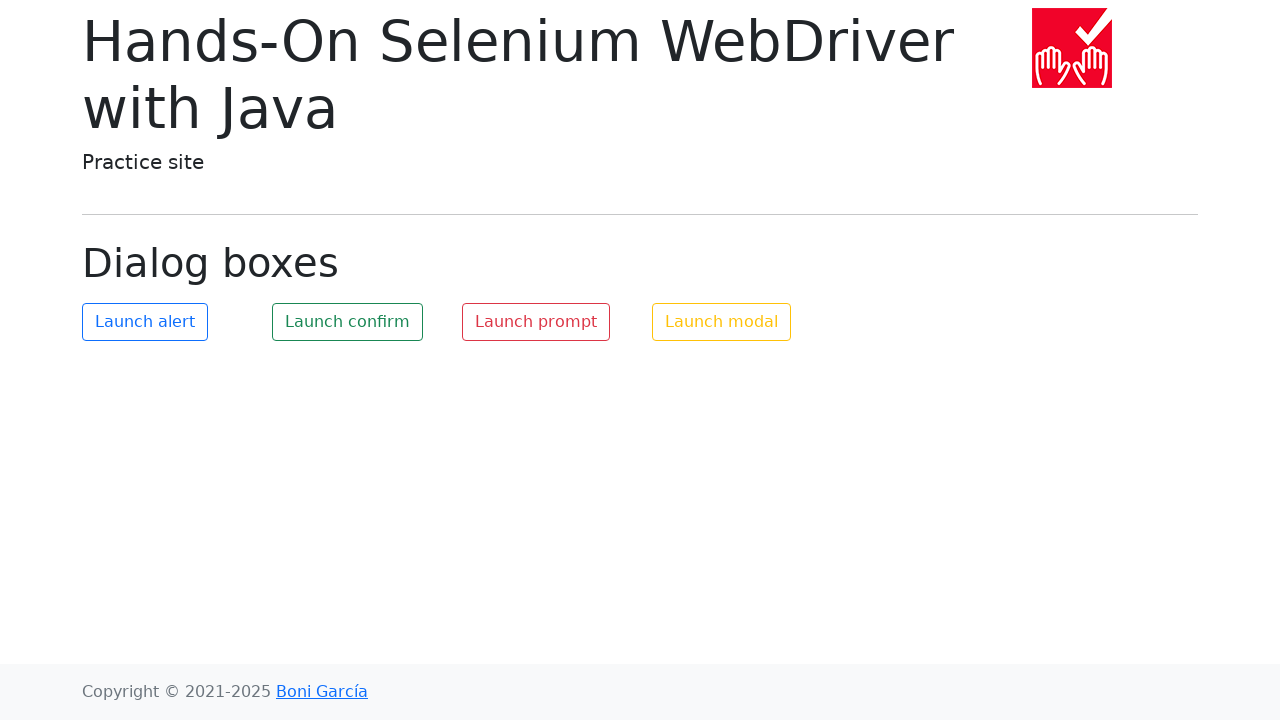

Clicked modal trigger button to open modal window at (722, 322) on #my-modal
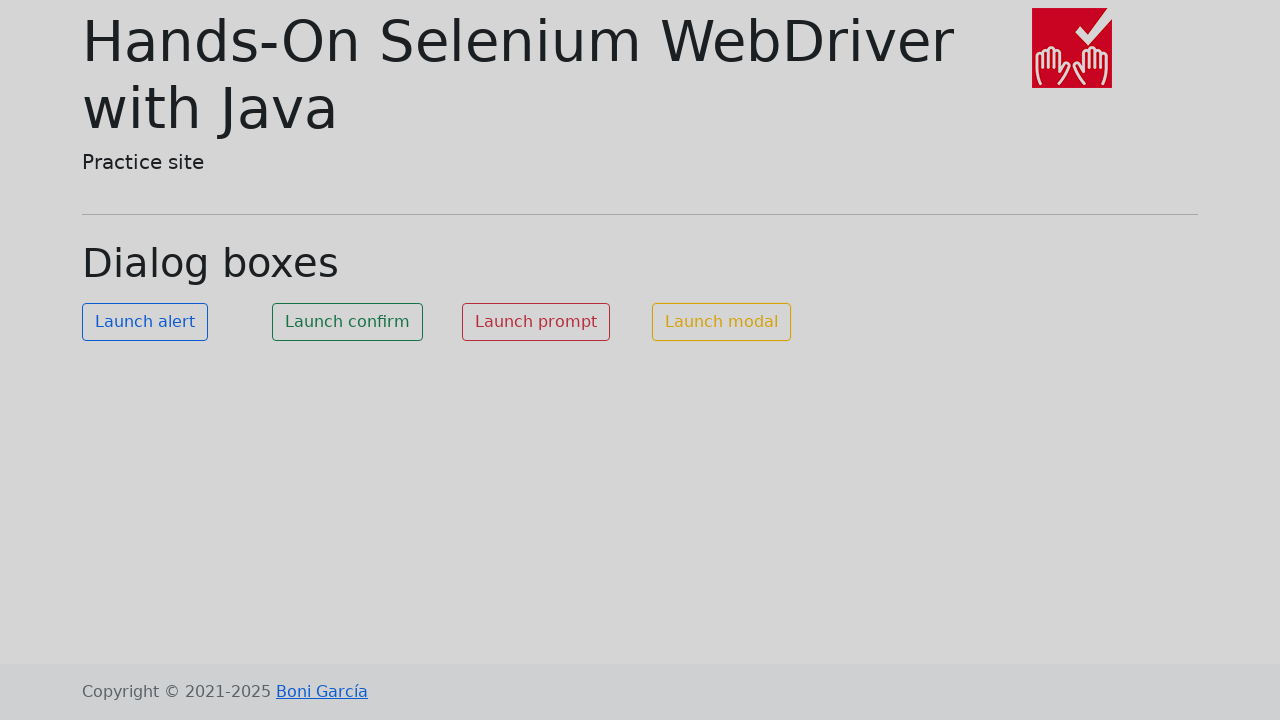

Modal dialog became visible
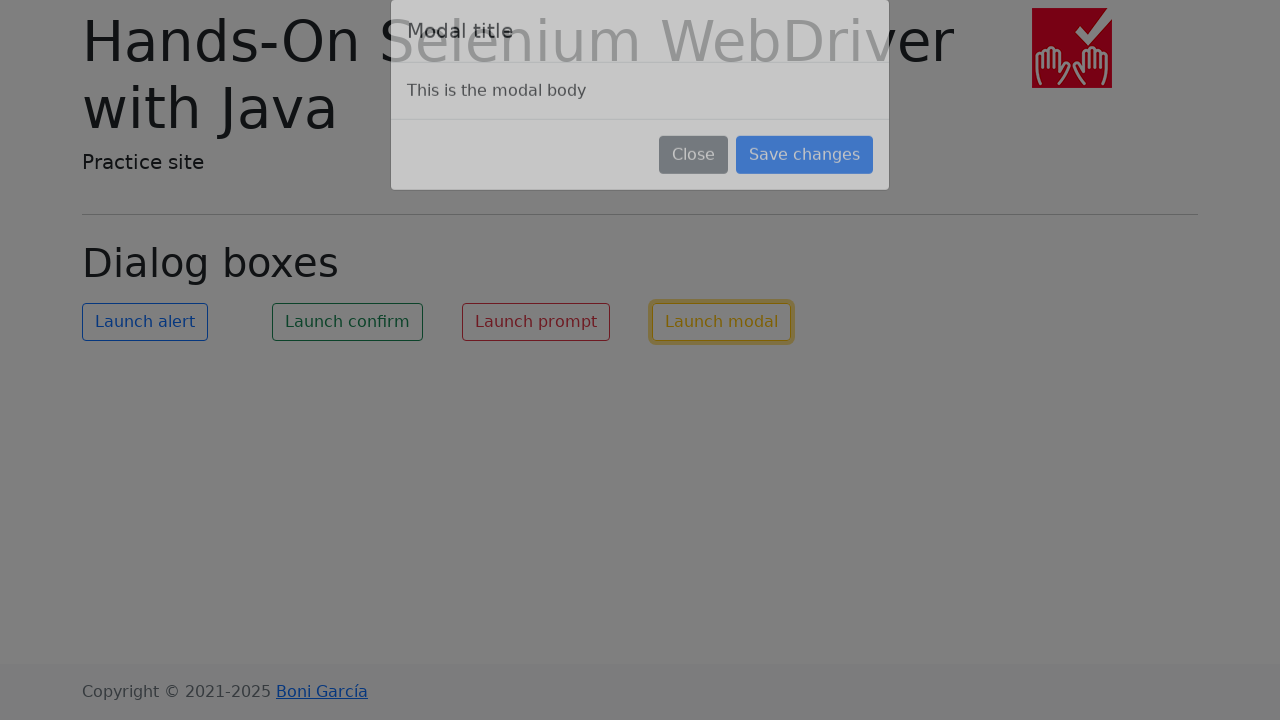

Clicked 'Save changes' button in modal at (804, 184) on xpath=//button[normalize-space() = 'Save changes']
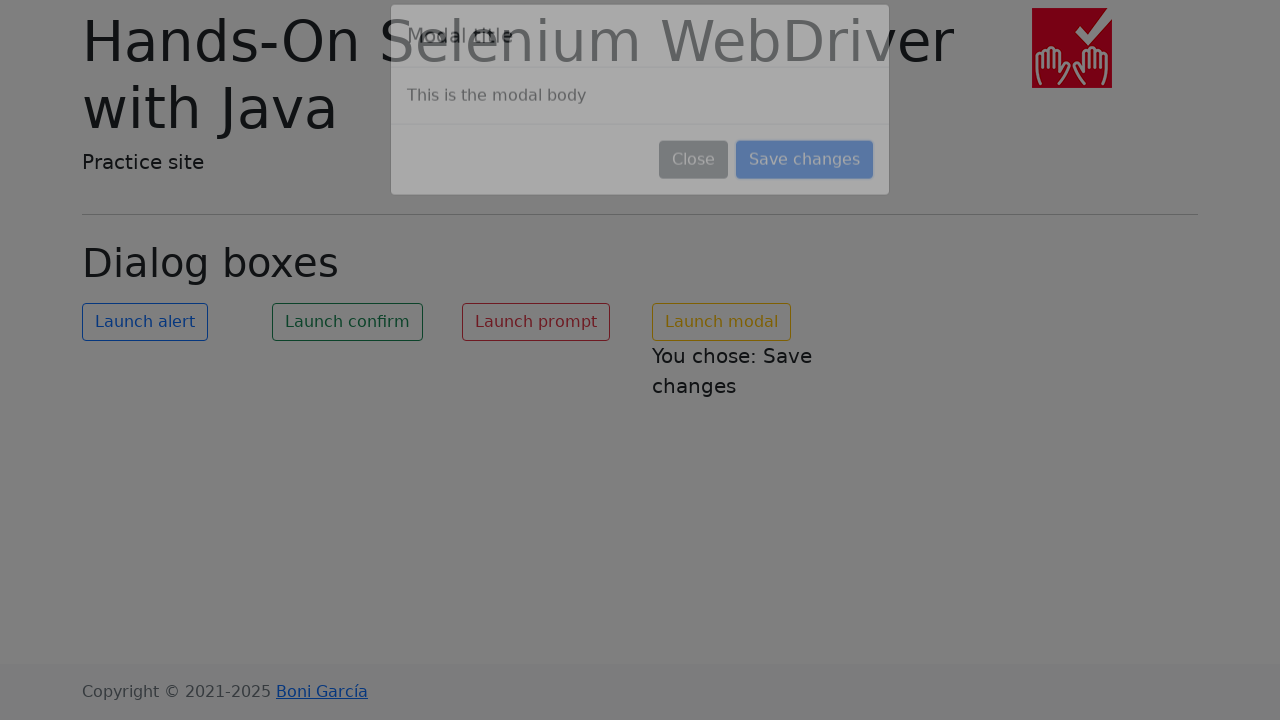

Modal dialog closed and is no longer visible
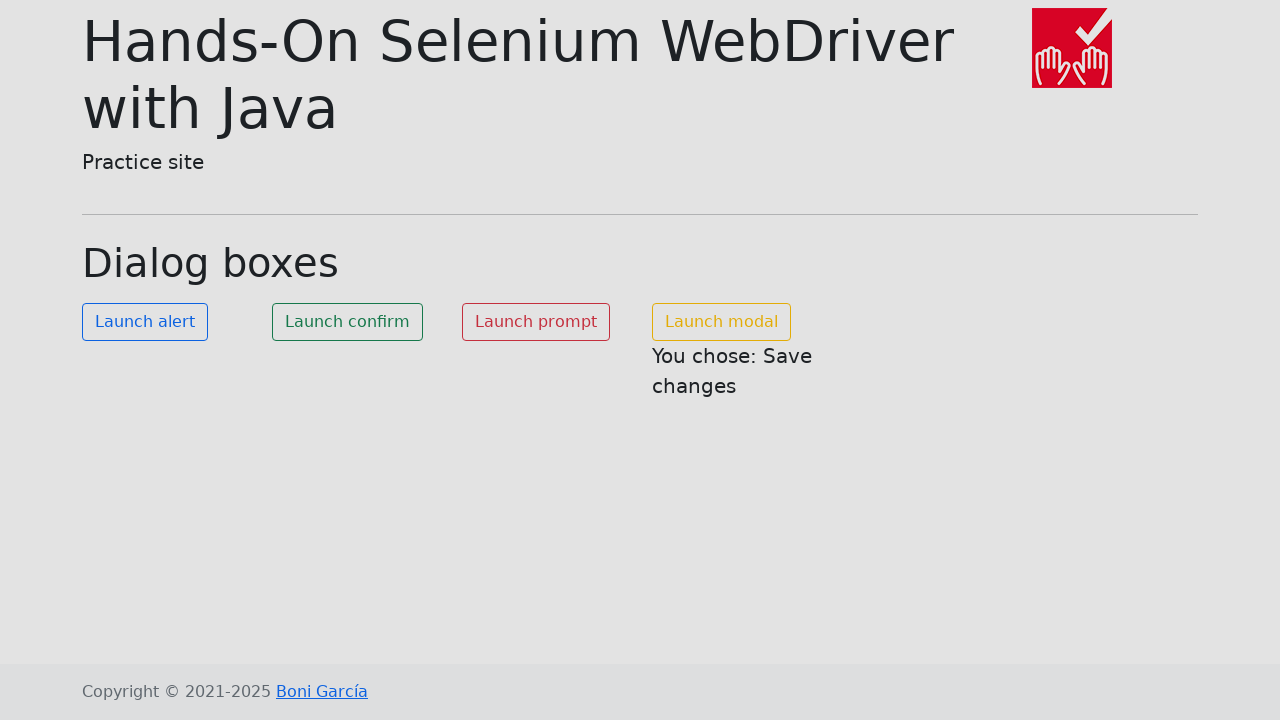

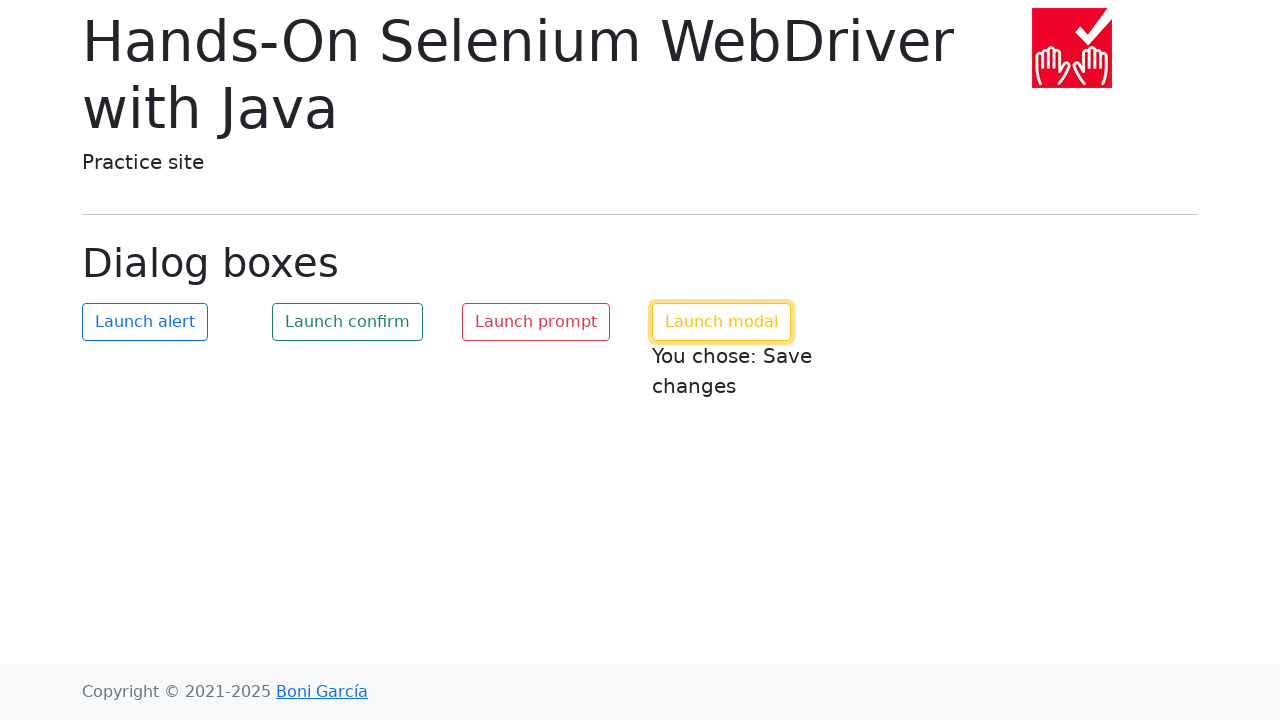